Tests activating all tasks using toggle-all on the Completed filter

Starting URL: https://todomvc4tasj.herokuapp.com/

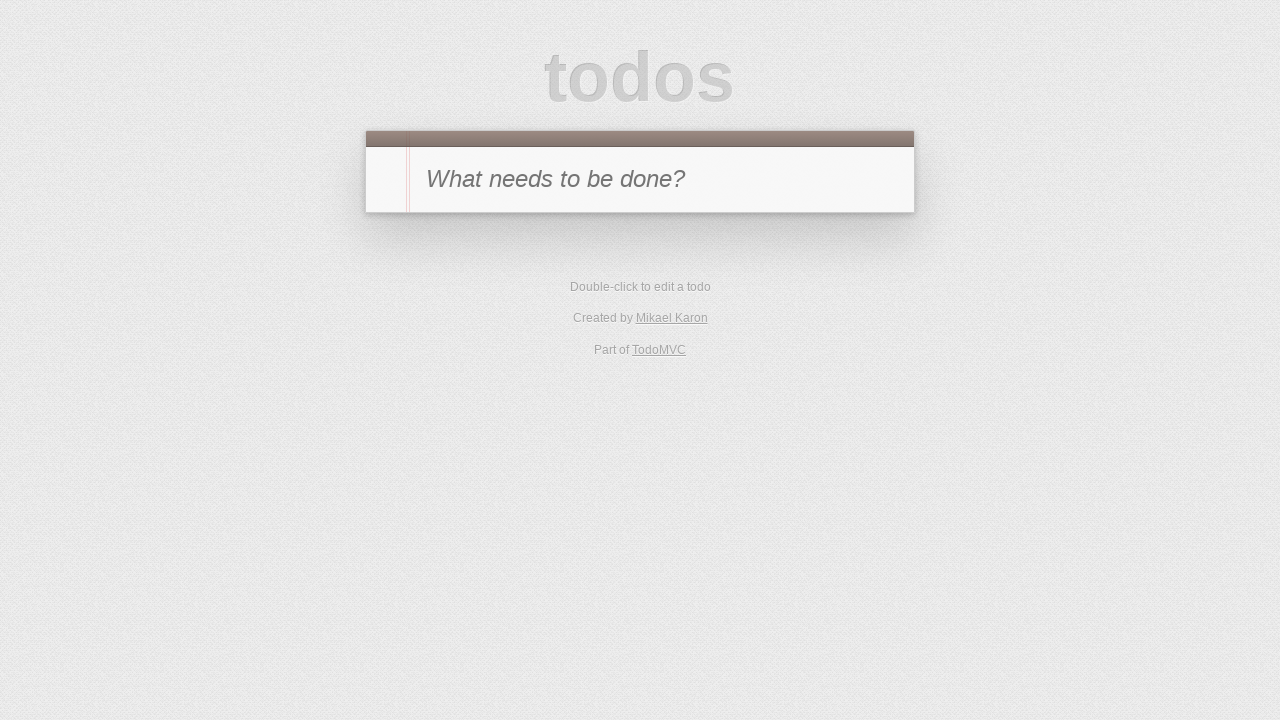

Set up localStorage with 2 completed tasks
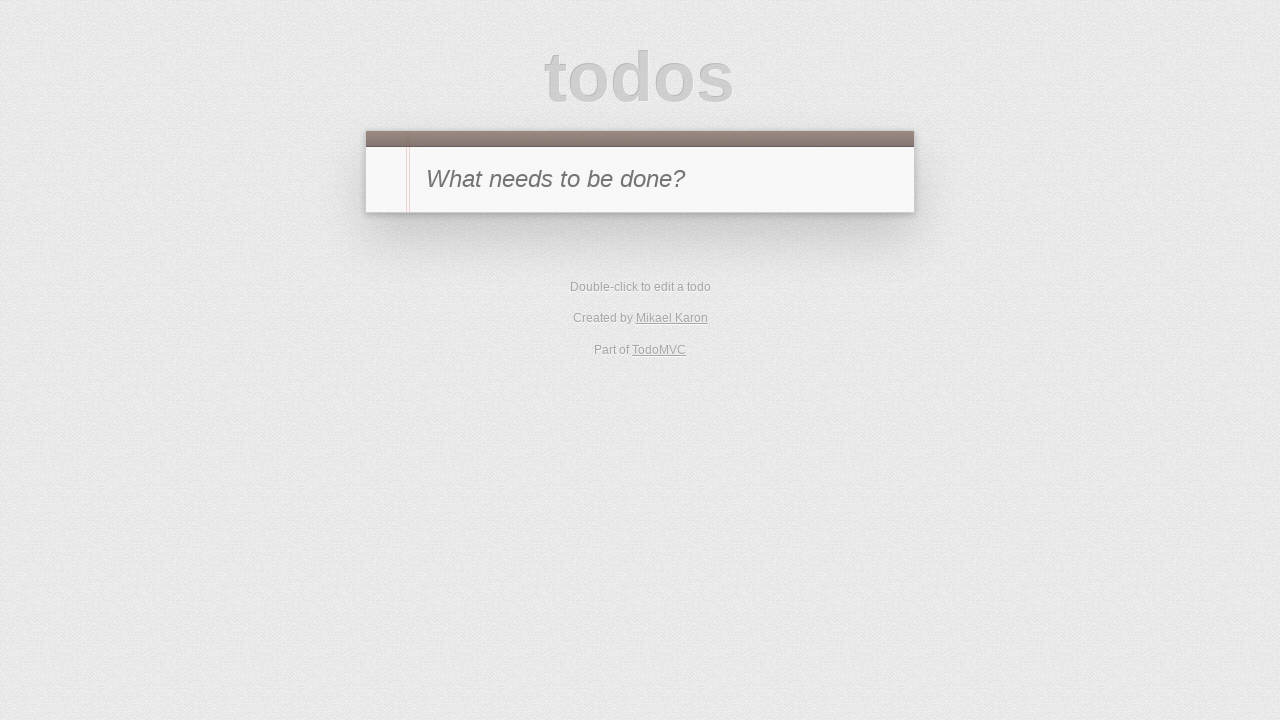

Reloaded page to apply localStorage changes
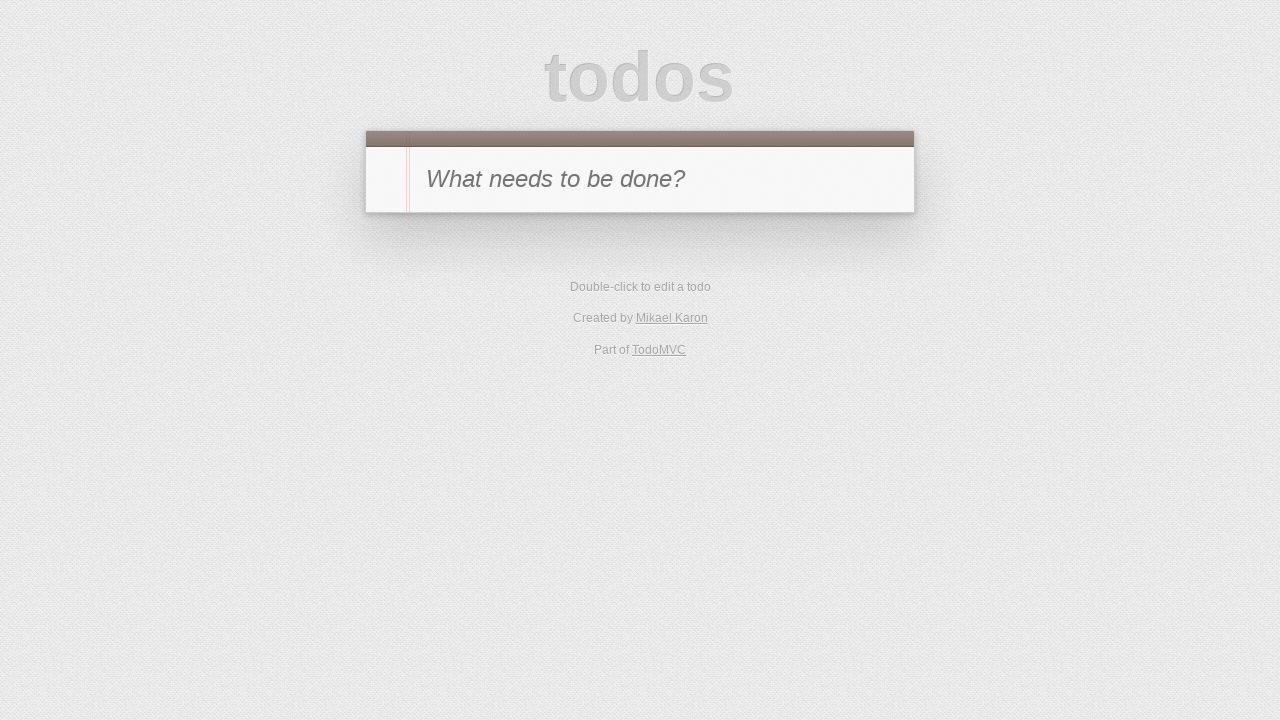

Clicked Completed filter at (676, 351) on text=Completed
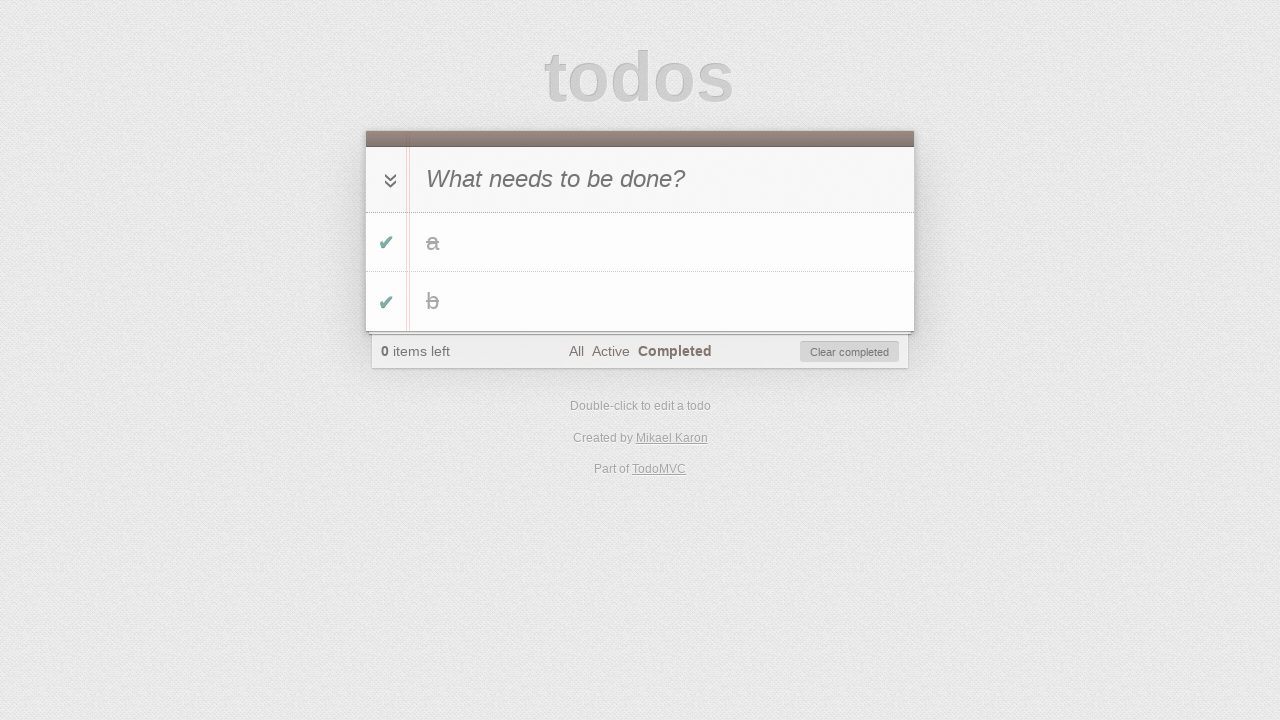

Clicked toggle-all button to activate all tasks at (388, 180) on #toggle-all
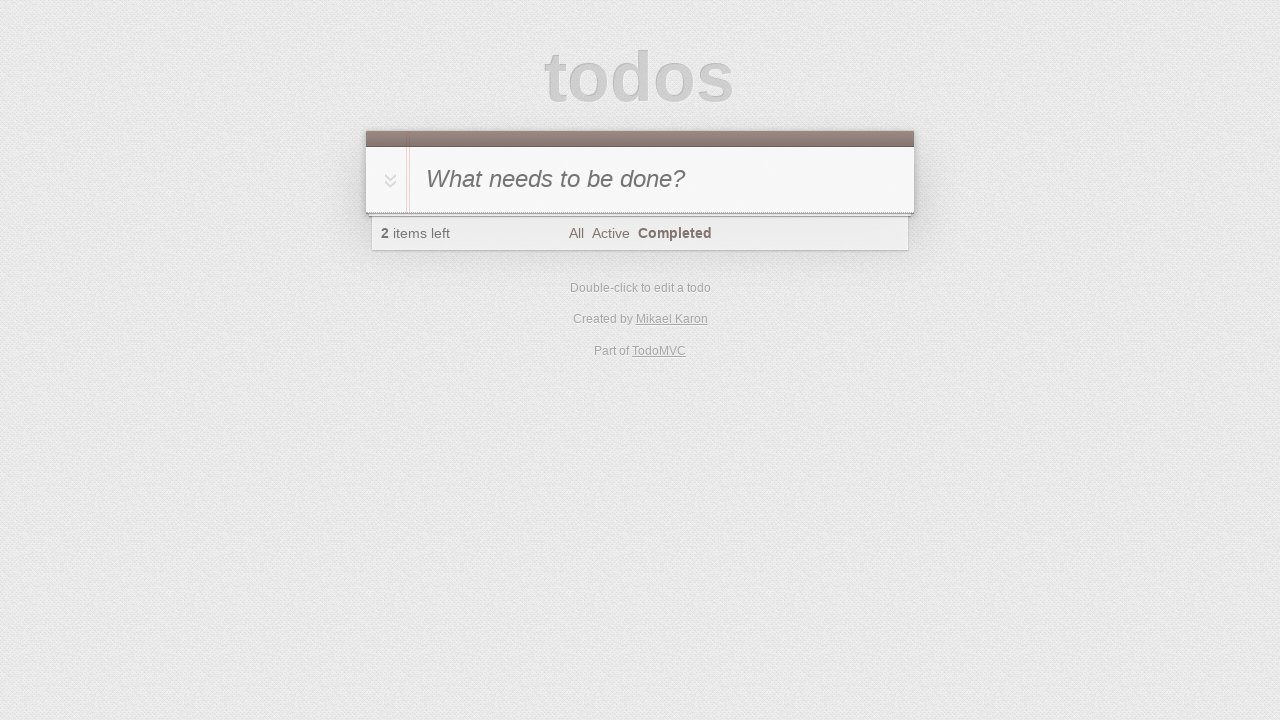

Verified no visible tasks on Completed filter
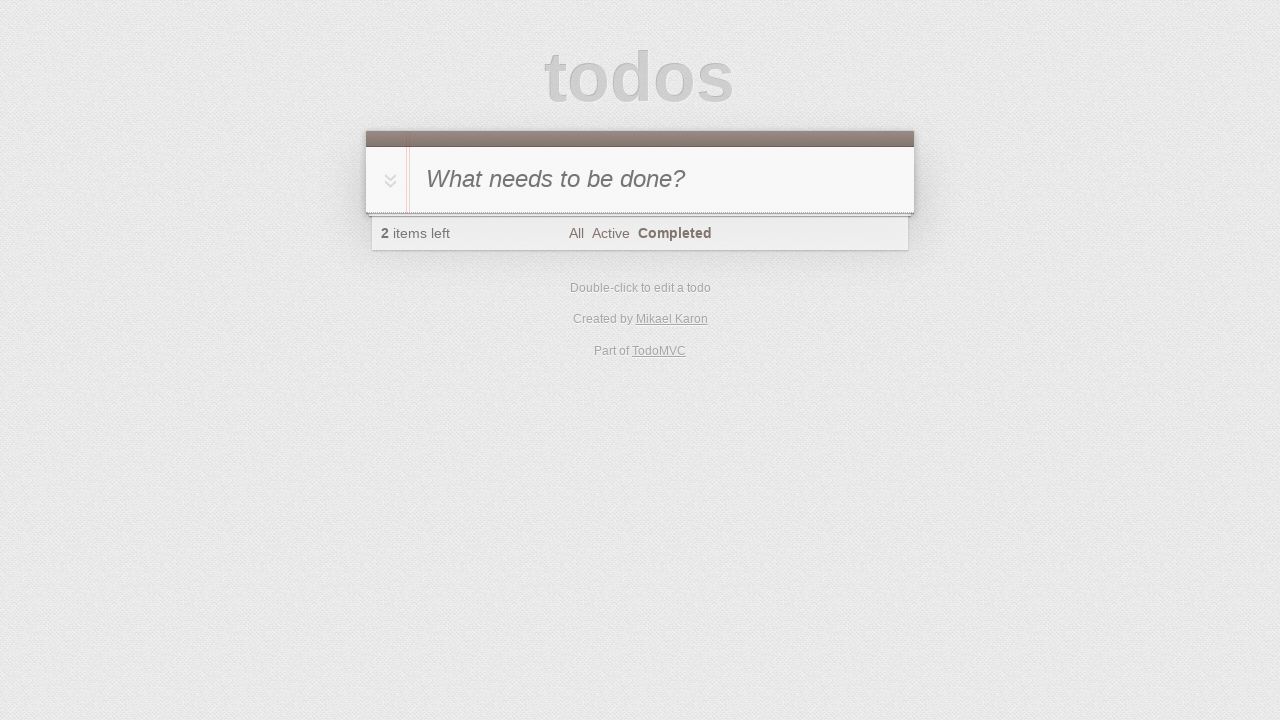

Verified active task count is 2
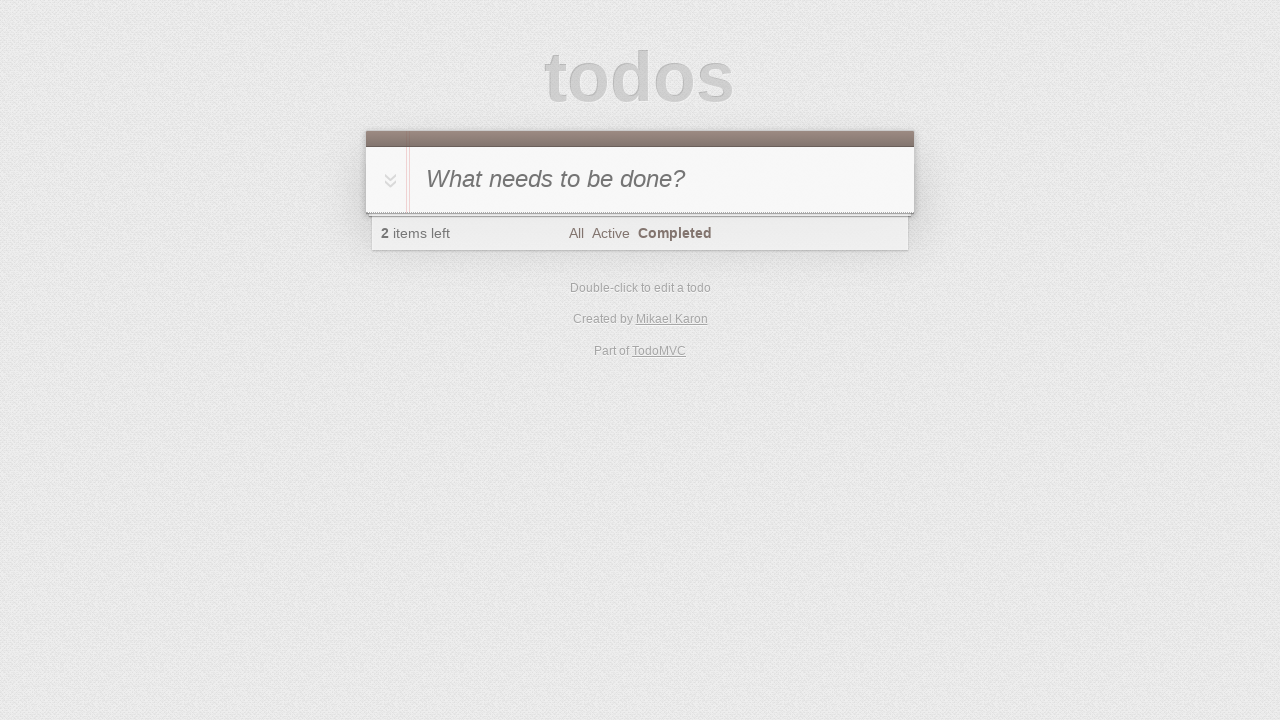

Clicked Active filter at (610, 233) on text=Active
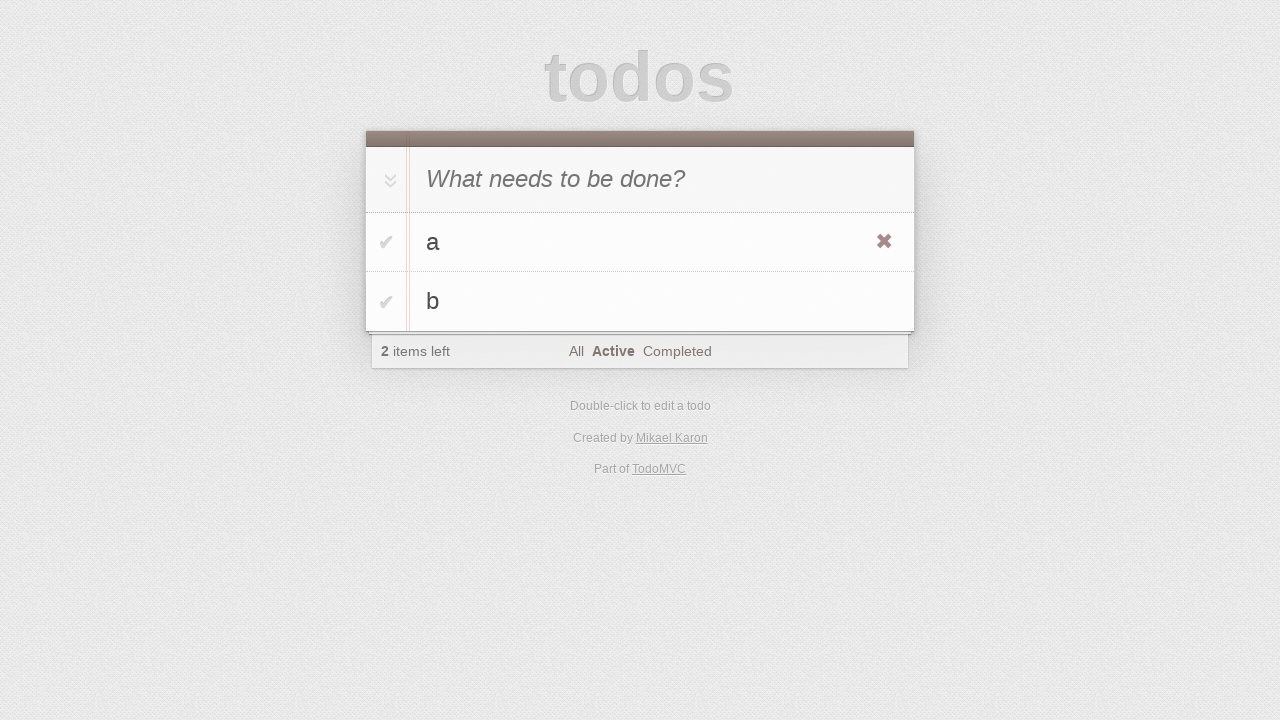

Waited for task 'a' to appear in Active filter
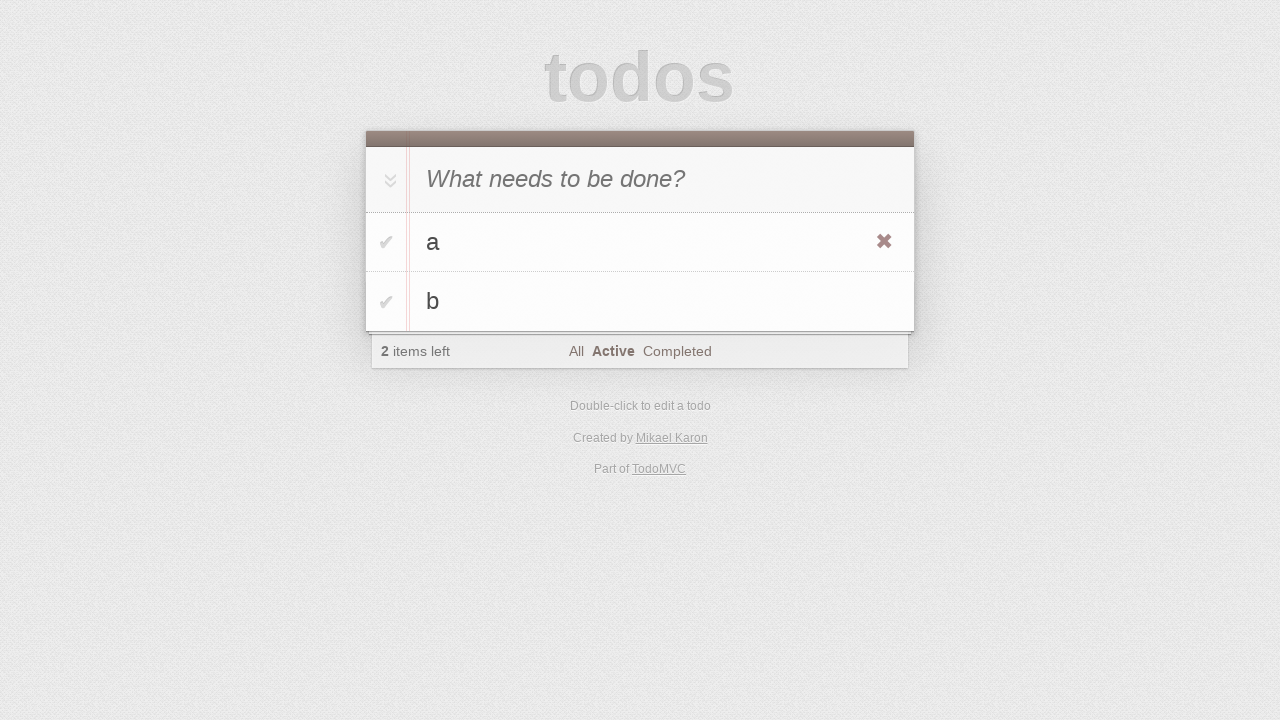

Waited for task 'b' to appear in Active filter
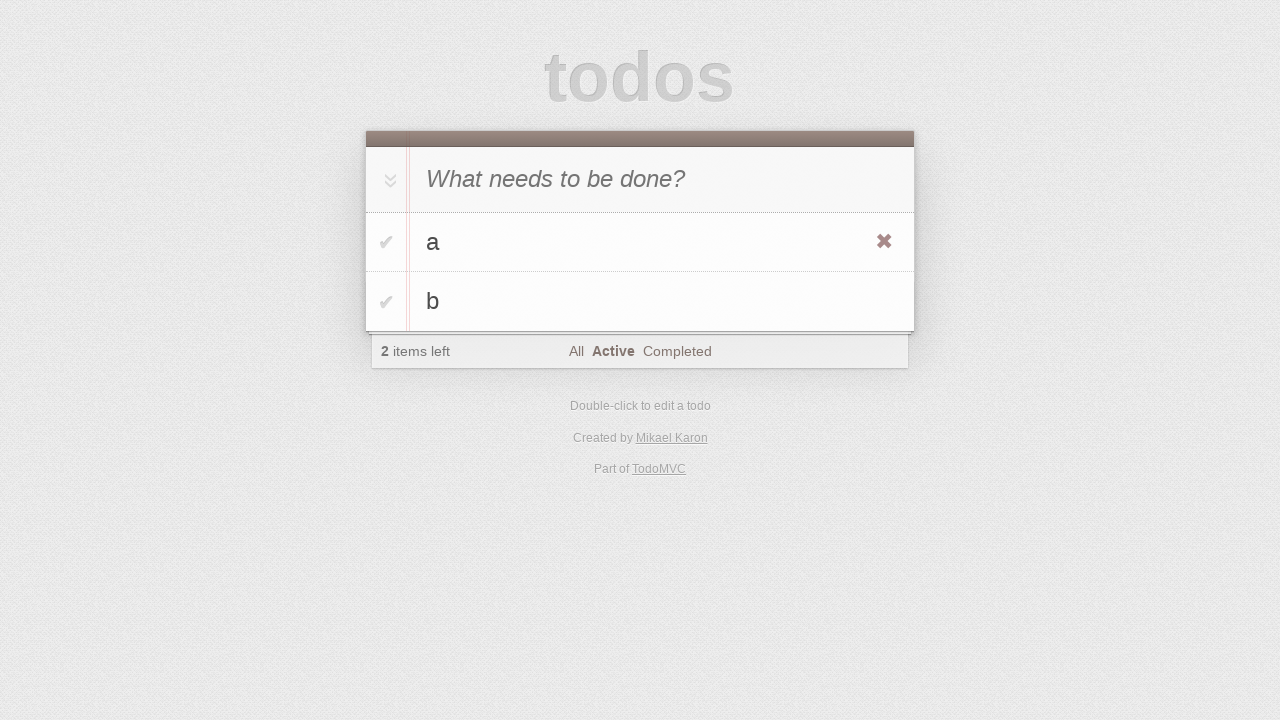

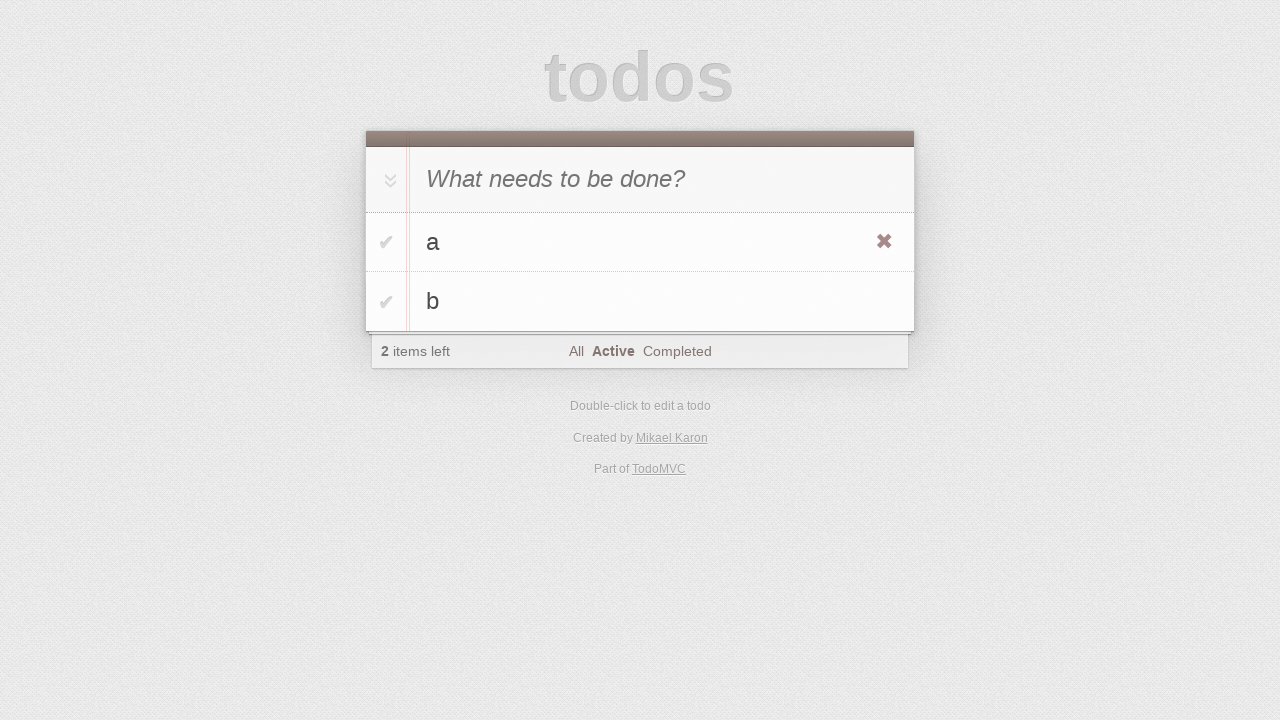